Navigates to a frames demo page and switches to an iframe to interact with content inside it

Starting URL: https://demoqa.com/frames

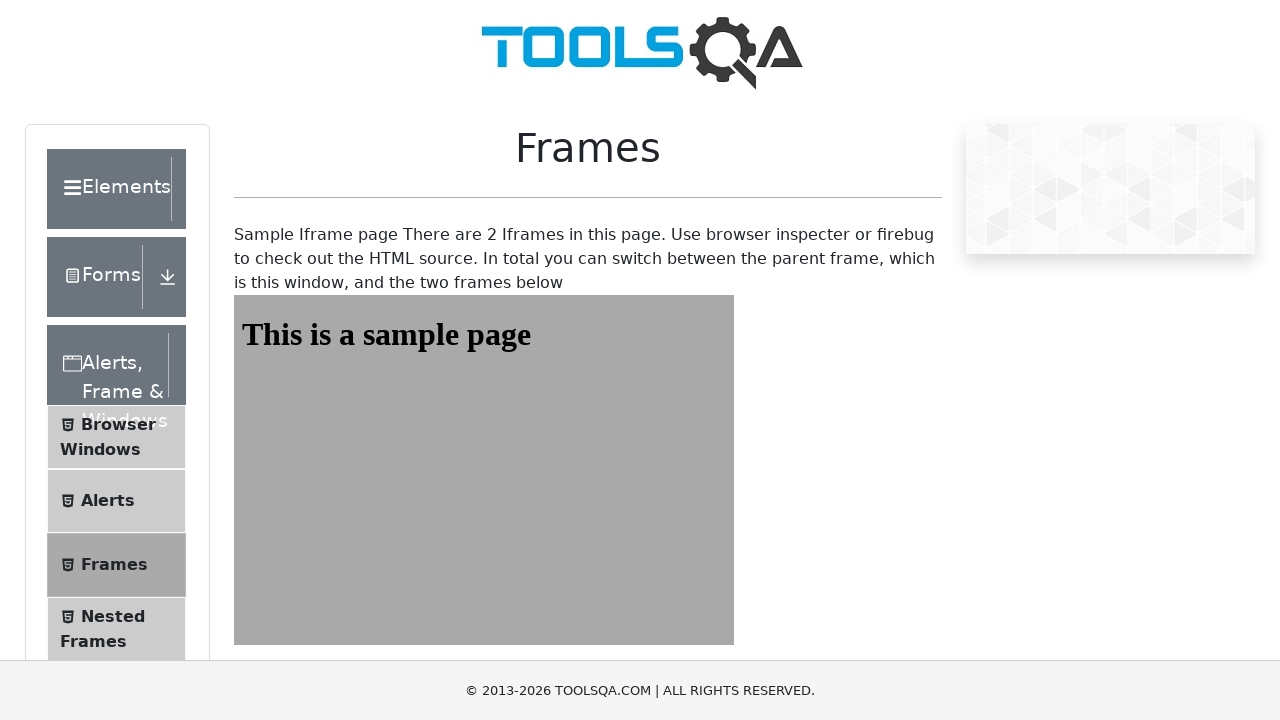

Navigated to frames demo page
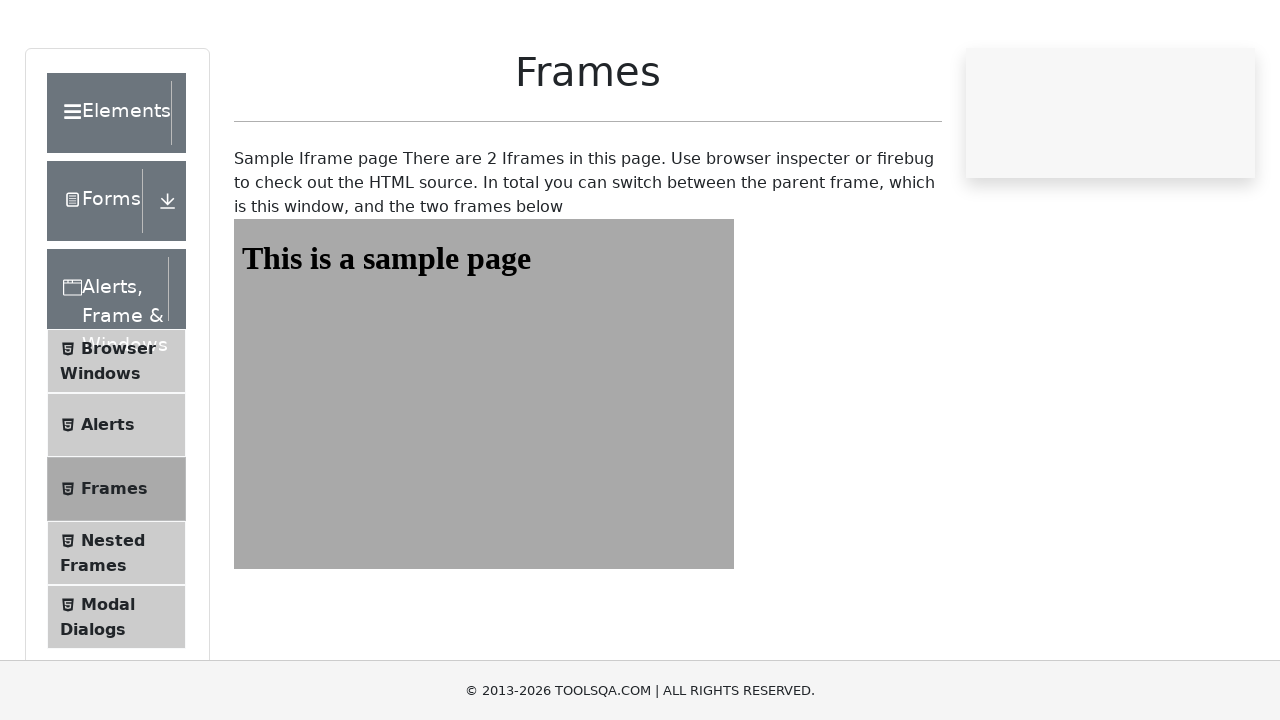

Switched to iframe with id 'frame1' and waited for sampleHeading element
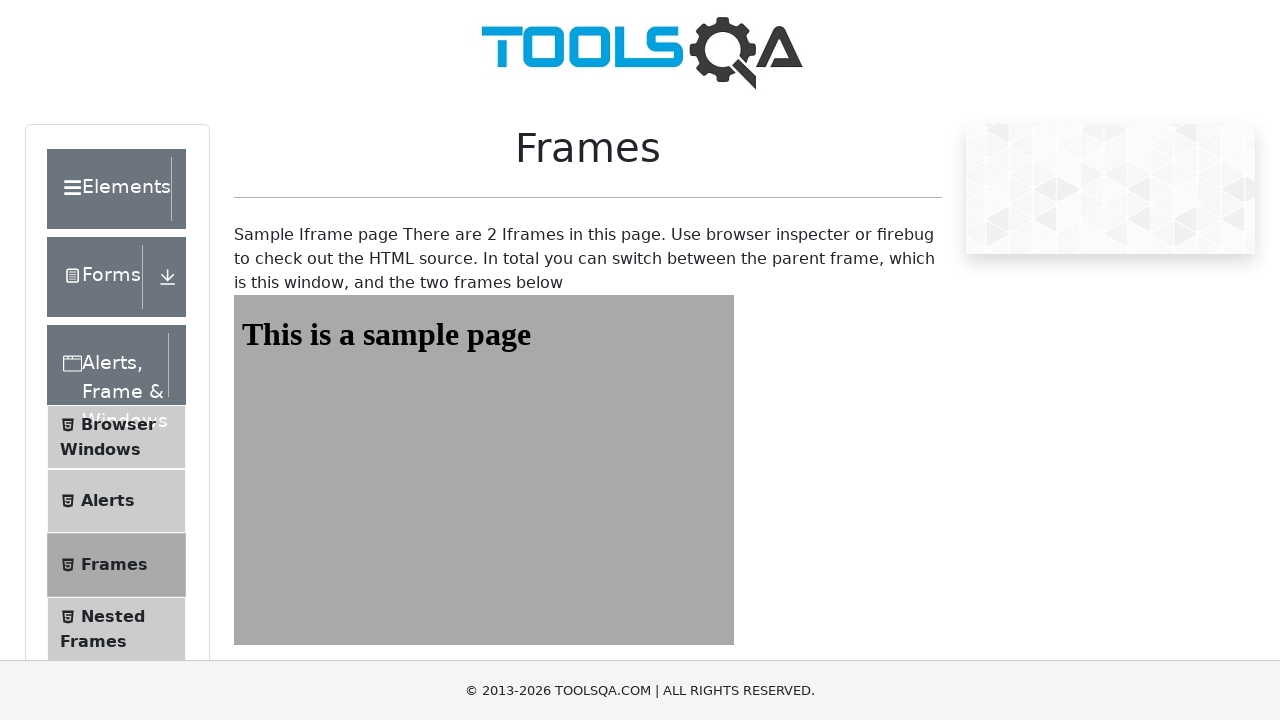

Selected frame locator for frame1
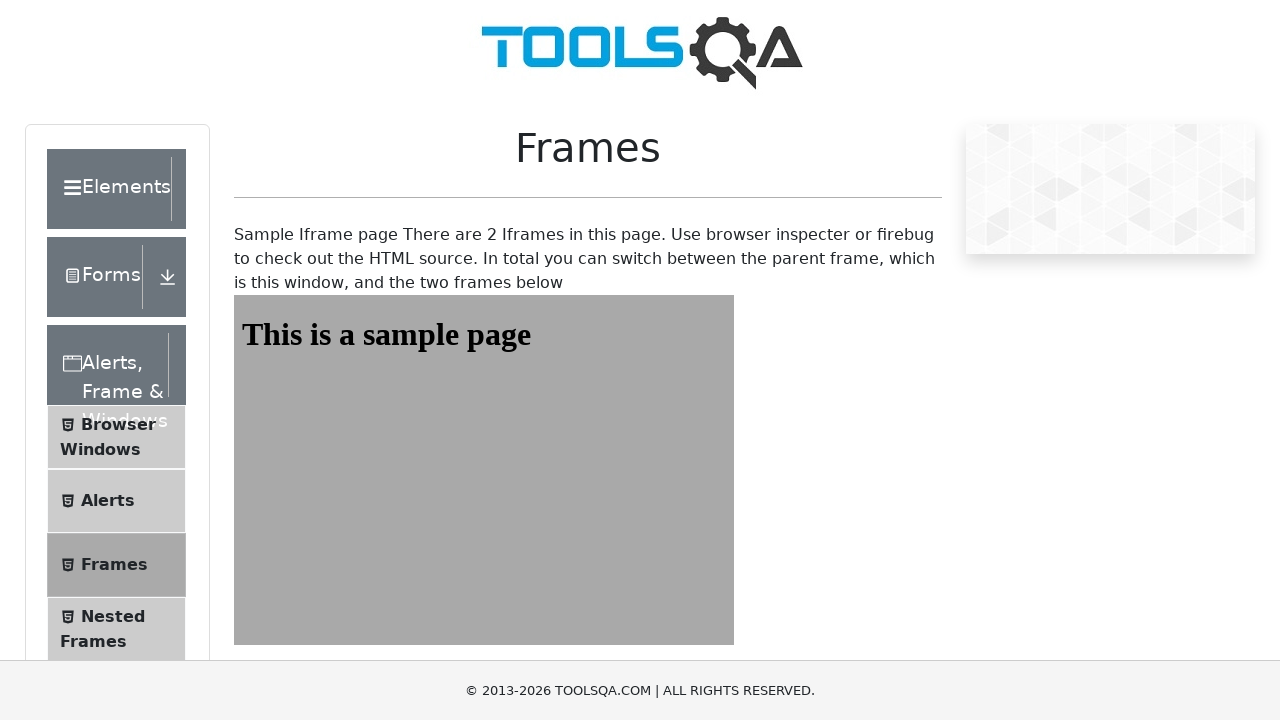

Checked visibility of sampleHeading element in frame - visible: True
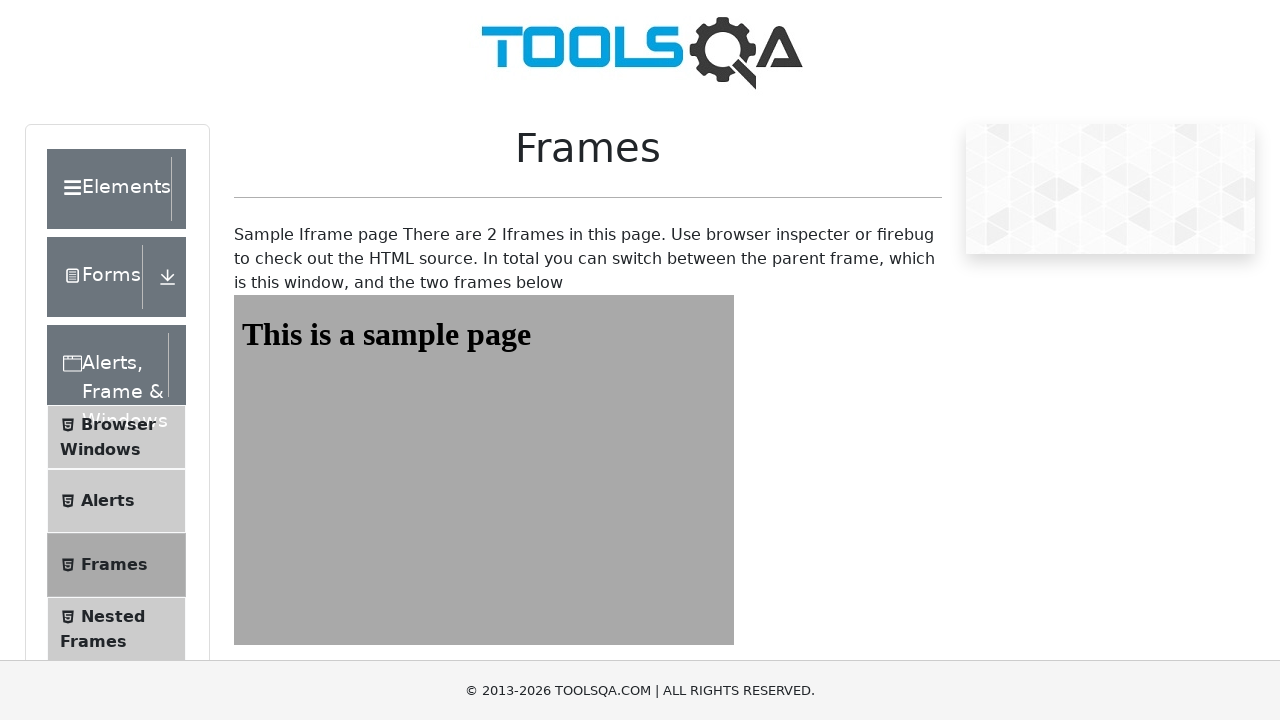

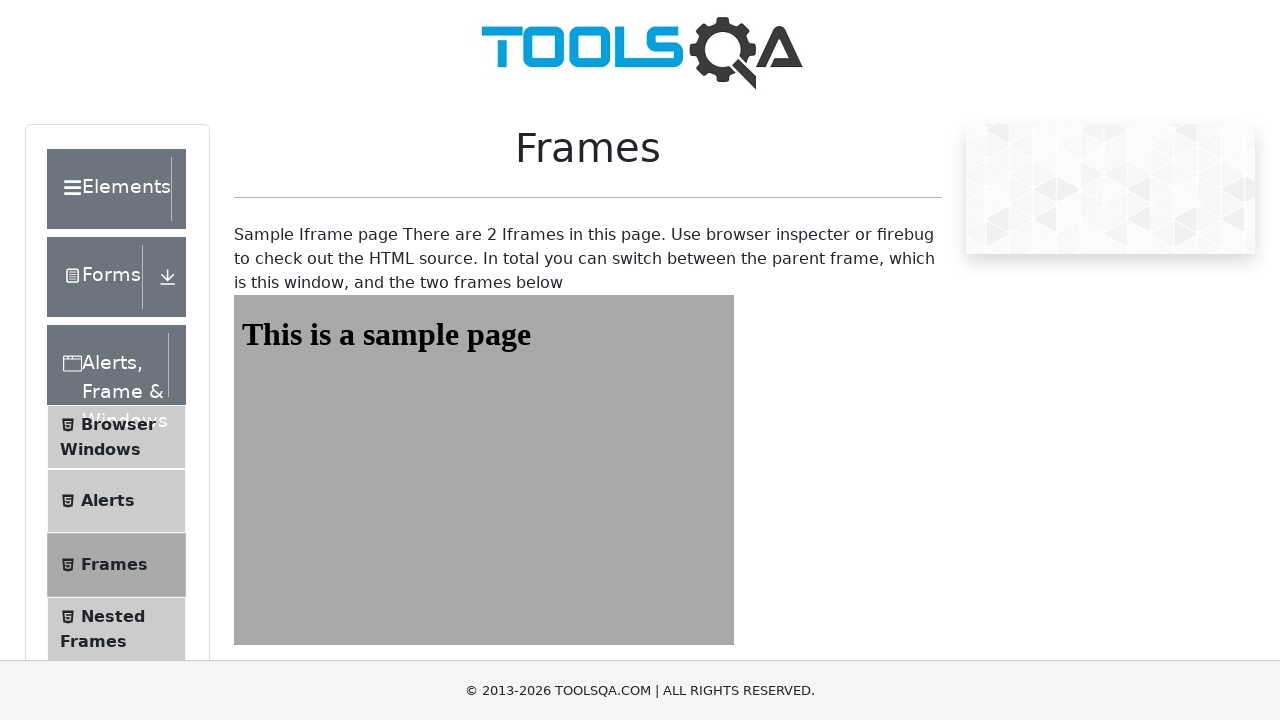